Tests the Add/Remove Elements functionality by clicking the "Add Element" button five times and verifying that five "Delete" buttons appear on the page

Starting URL: http://the-internet.herokuapp.com/add_remove_elements/

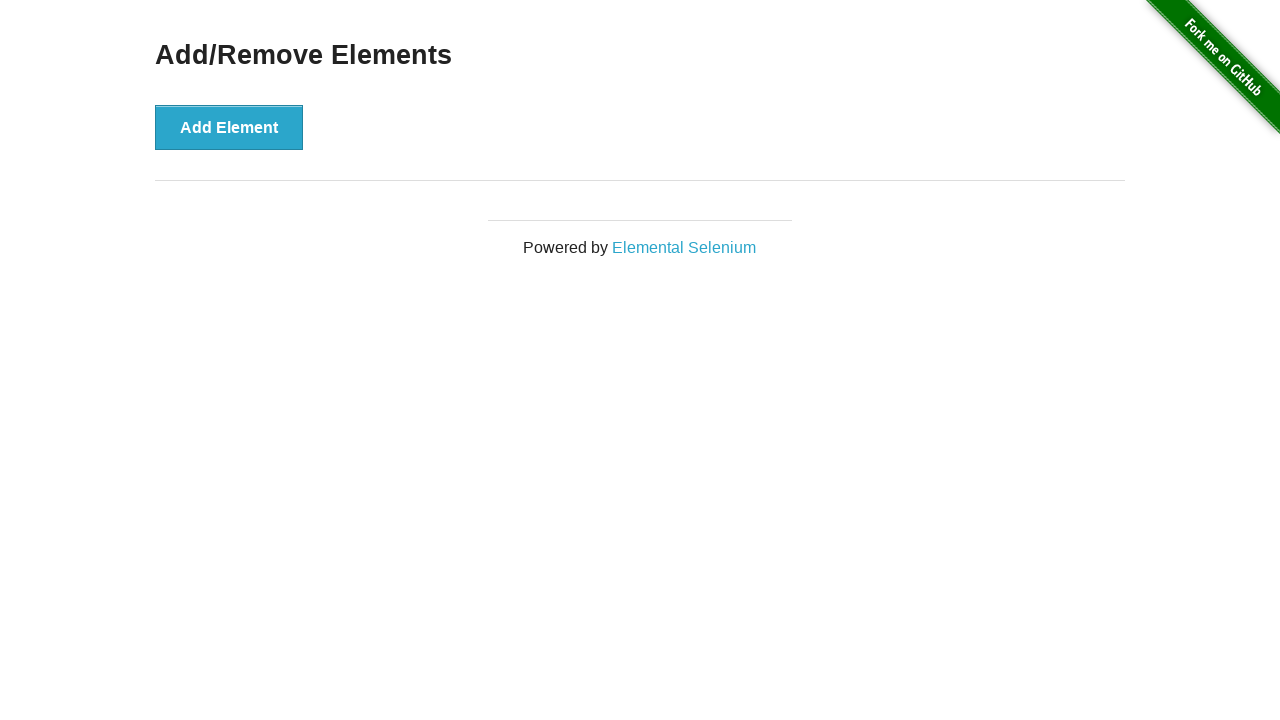

Clicked 'Add Element' button (click 1 of 5) at (229, 127) on button[onclick="addElement()"]
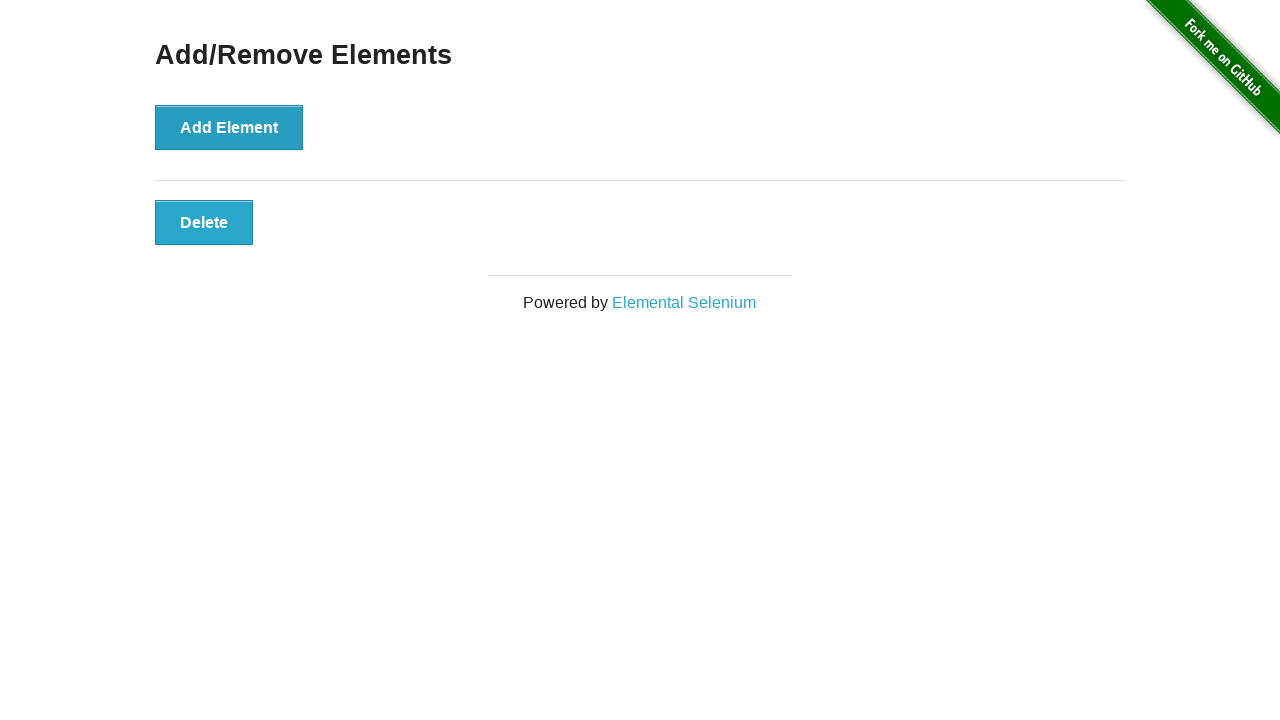

Clicked 'Add Element' button (click 2 of 5) at (229, 127) on button[onclick="addElement()"]
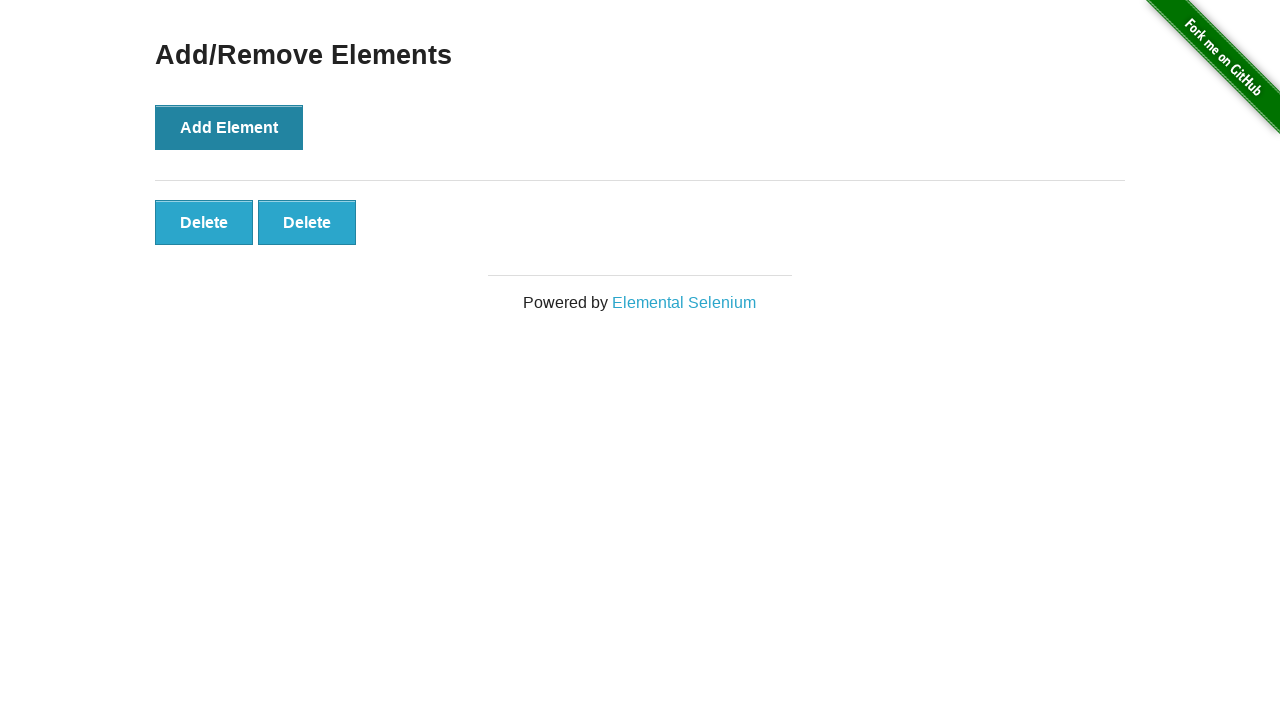

Clicked 'Add Element' button (click 3 of 5) at (229, 127) on button[onclick="addElement()"]
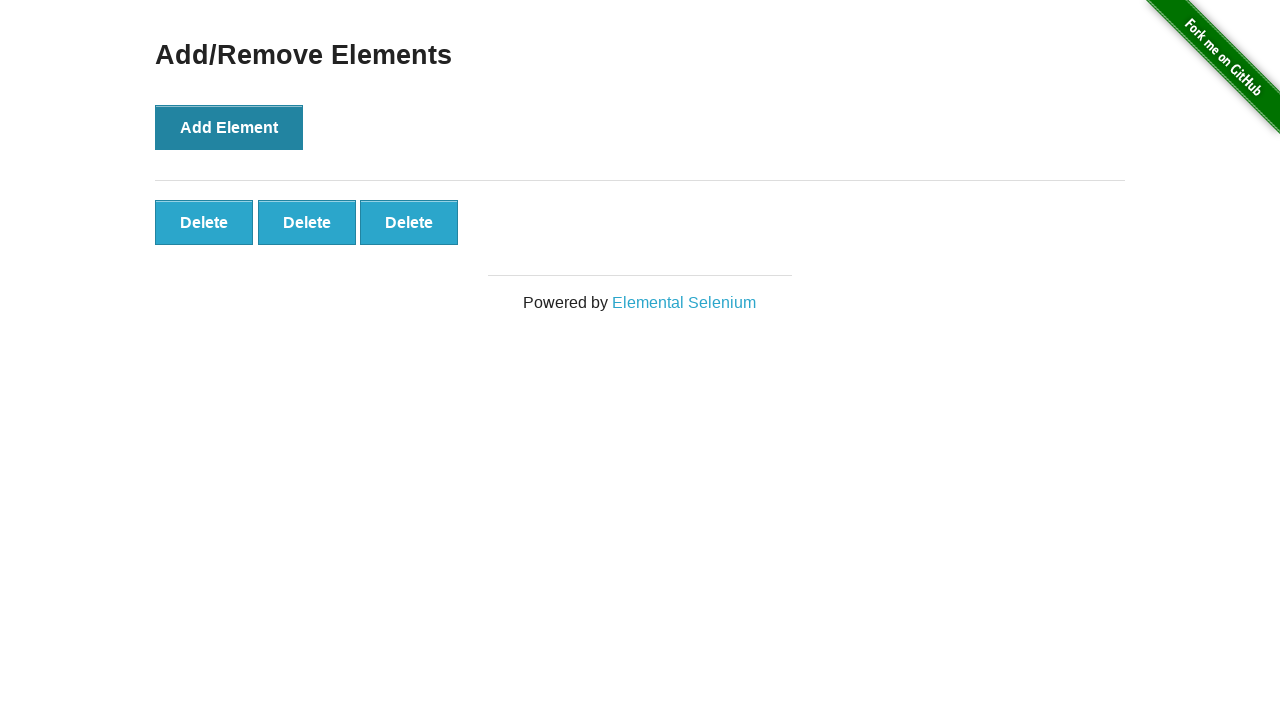

Clicked 'Add Element' button (click 4 of 5) at (229, 127) on button[onclick="addElement()"]
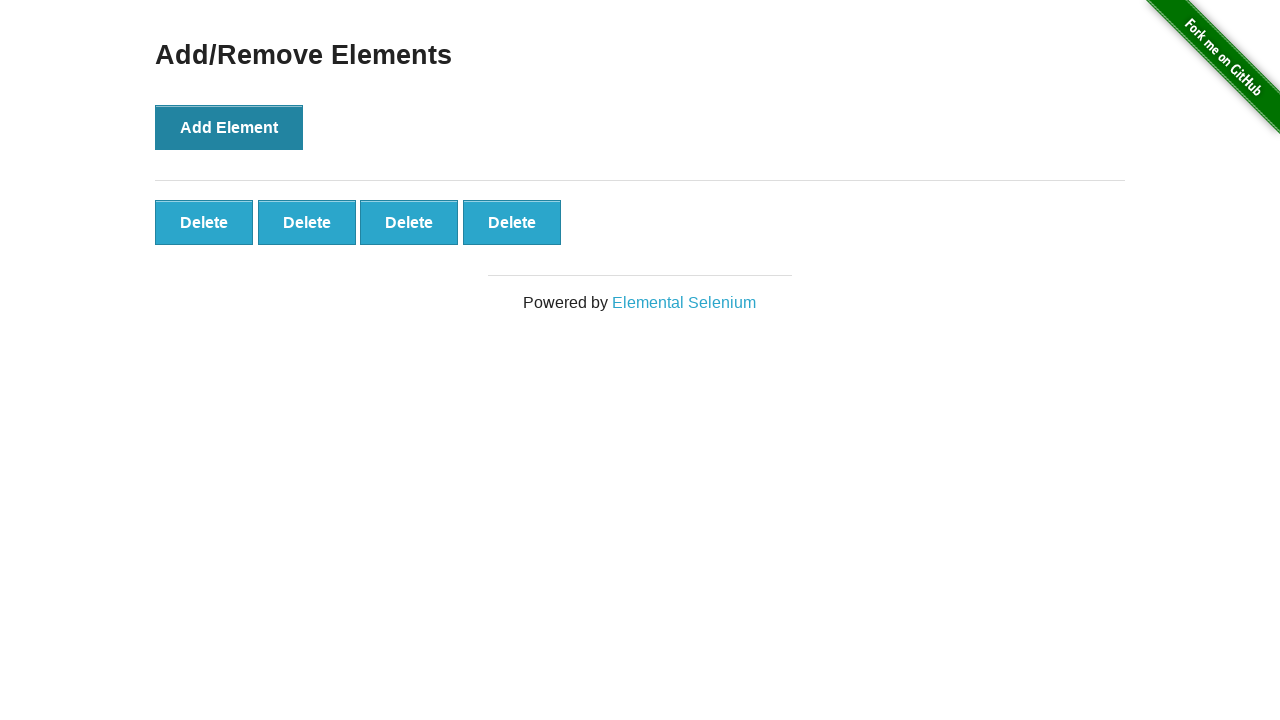

Clicked 'Add Element' button (click 5 of 5) at (229, 127) on button[onclick="addElement()"]
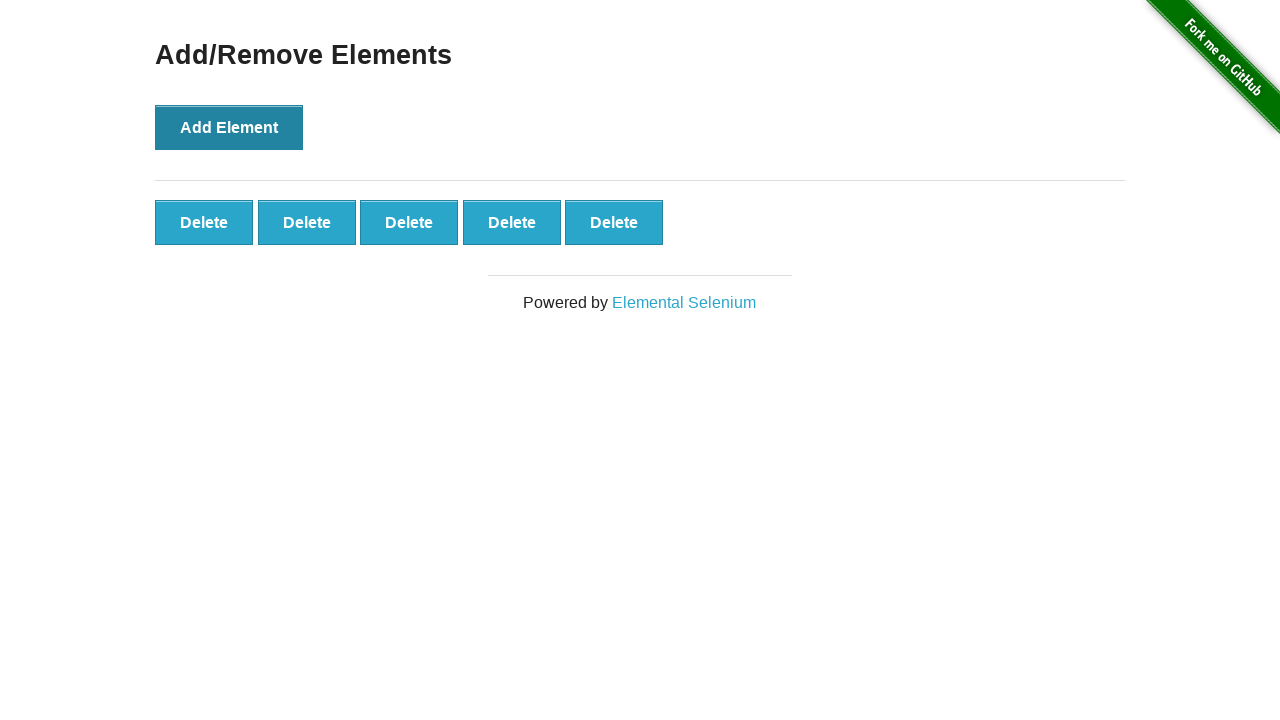

Waited for Delete buttons to appear
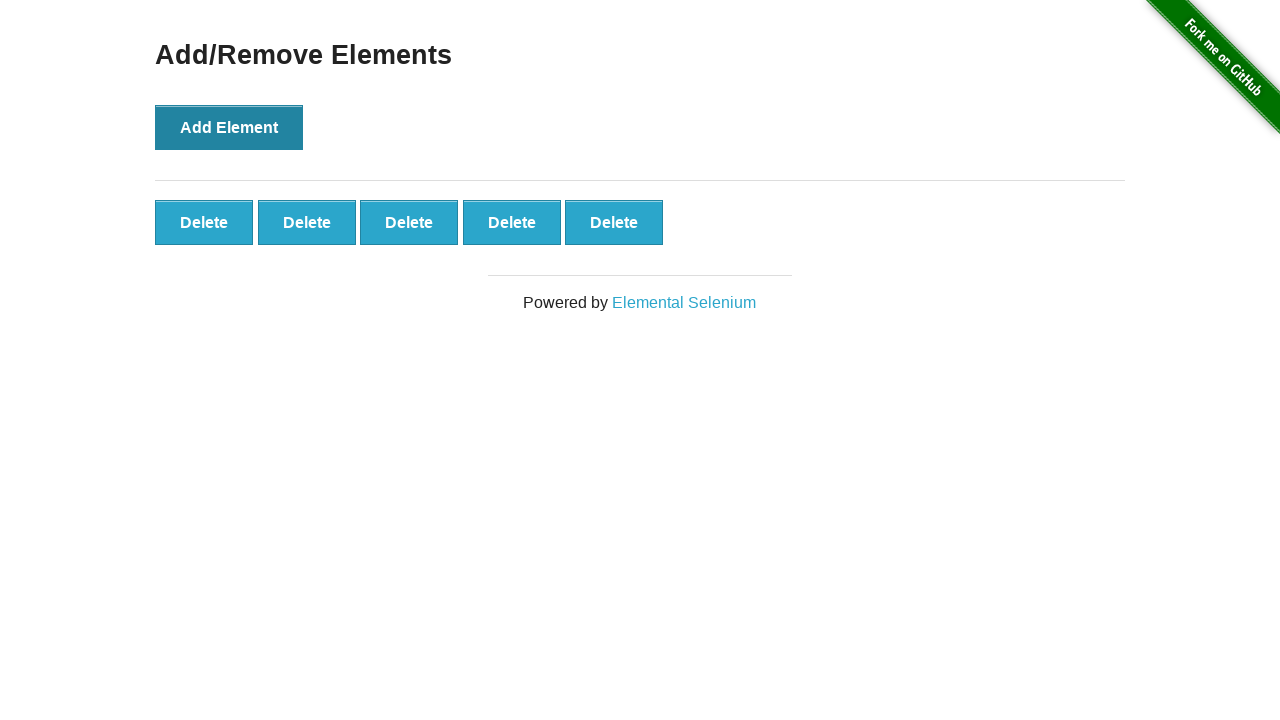

Verified that exactly 5 Delete buttons are present on the page
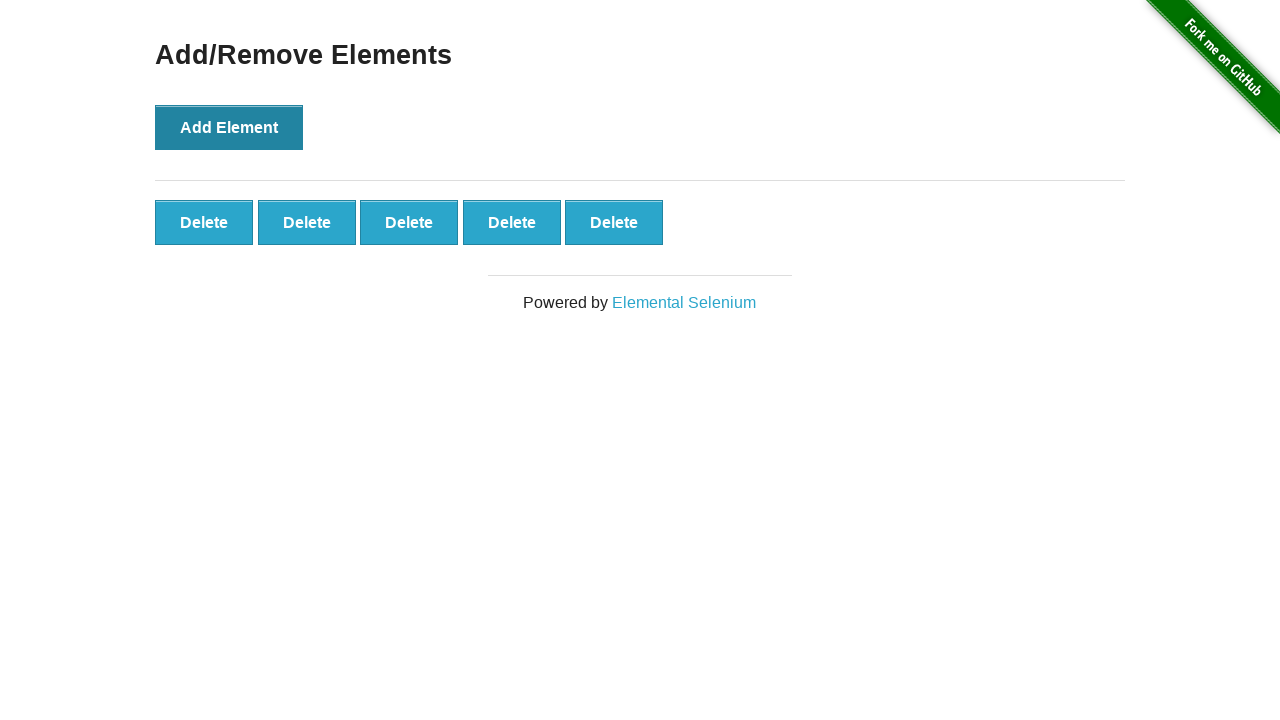

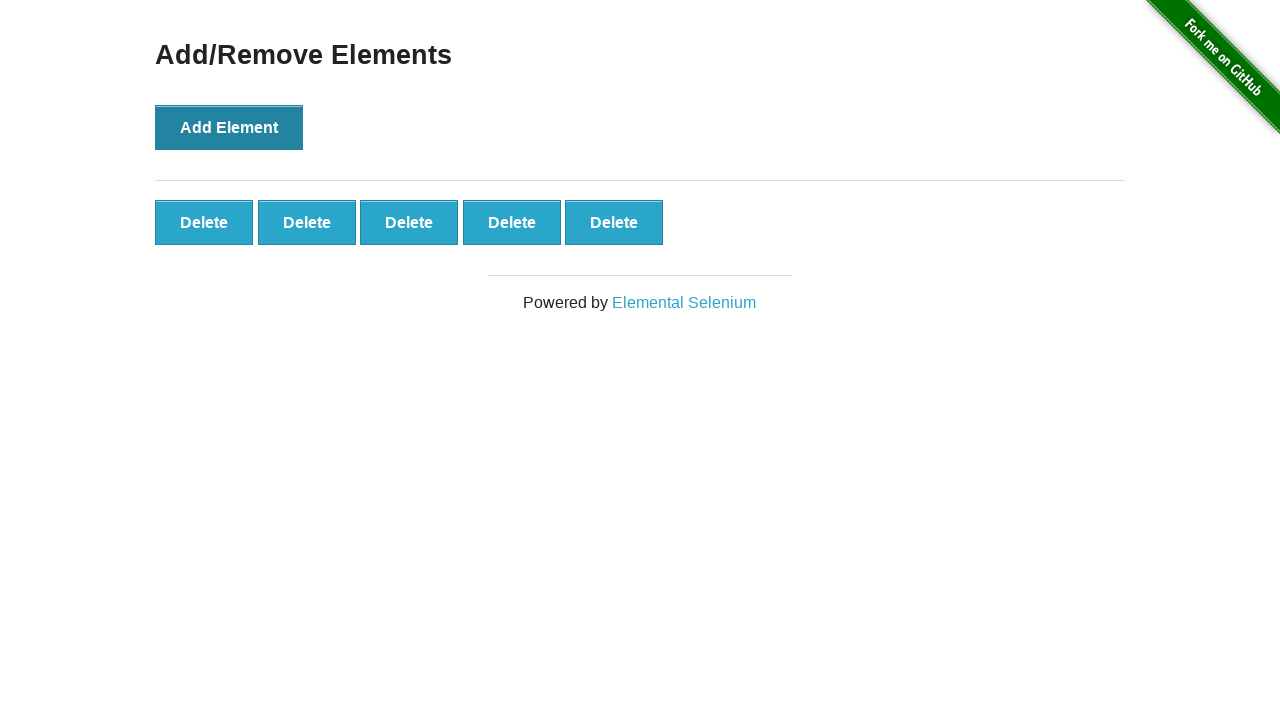